Tests clearing the complete state of all items by checking and then unchecking the toggle all

Starting URL: https://demo.playwright.dev/todomvc

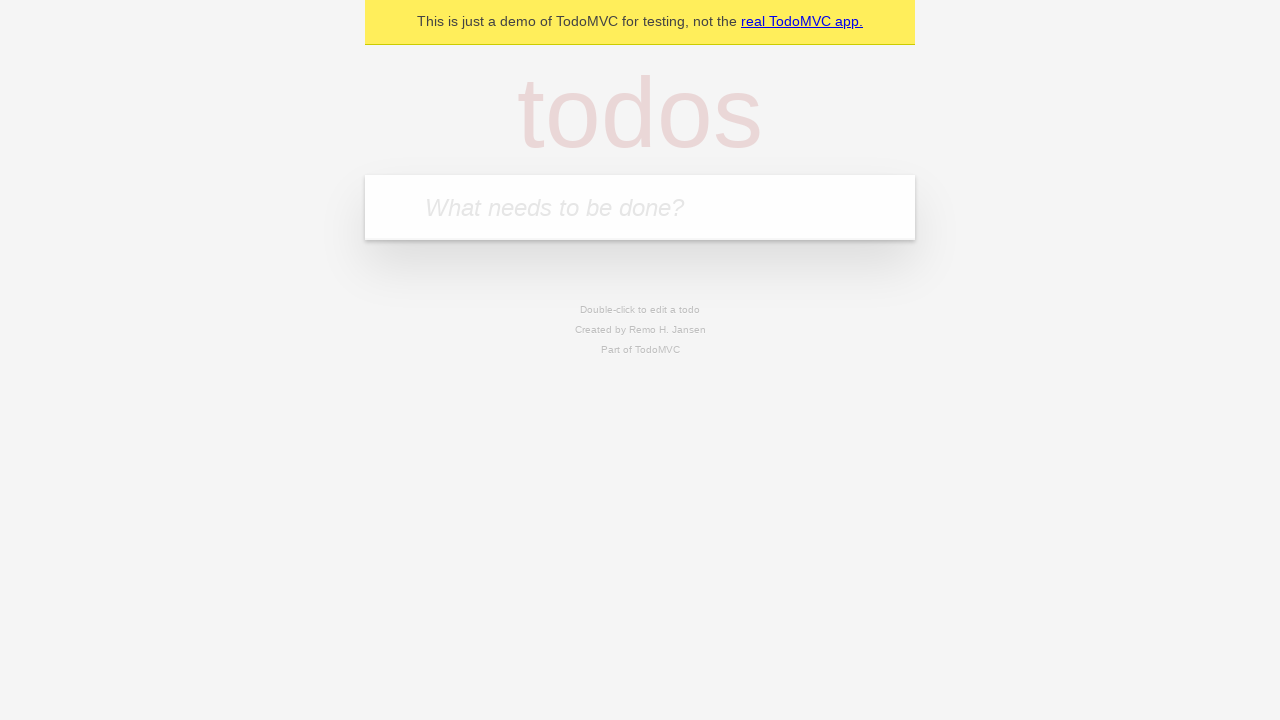

Filled input field with 'buy some cheese' on internal:attr=[placeholder="What needs to be done?"i]
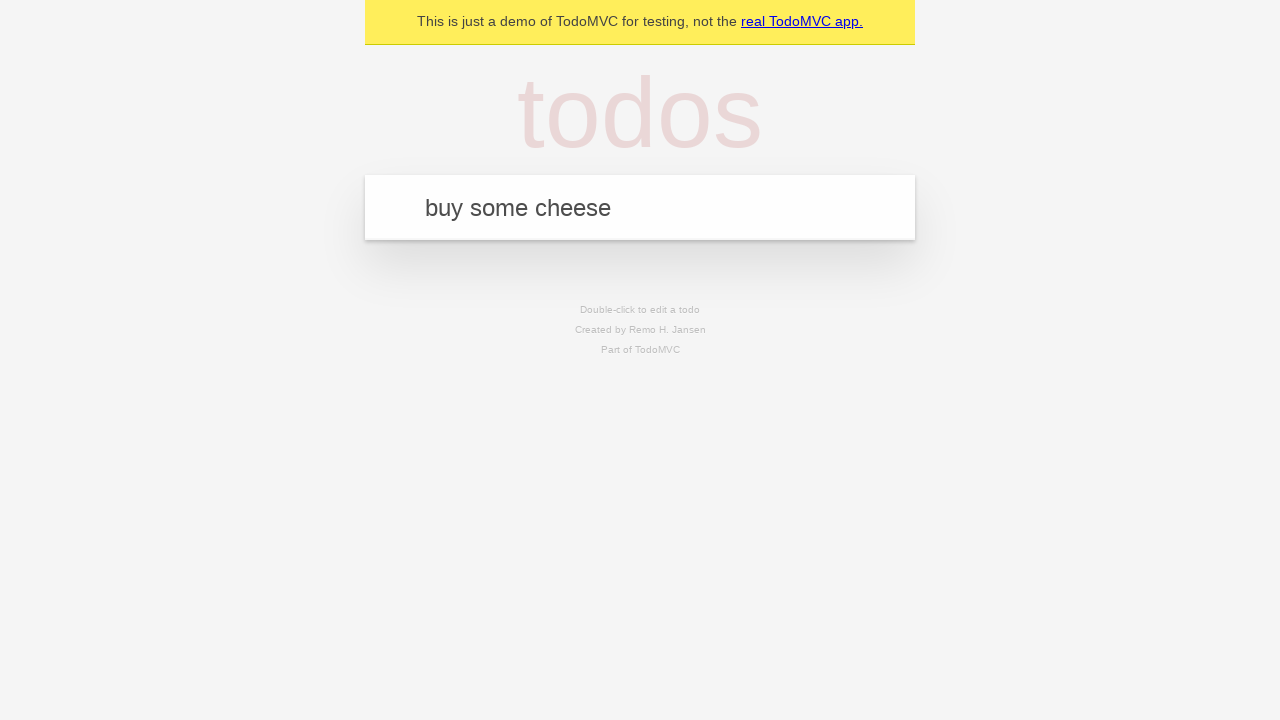

Pressed Enter to add first todo item on internal:attr=[placeholder="What needs to be done?"i]
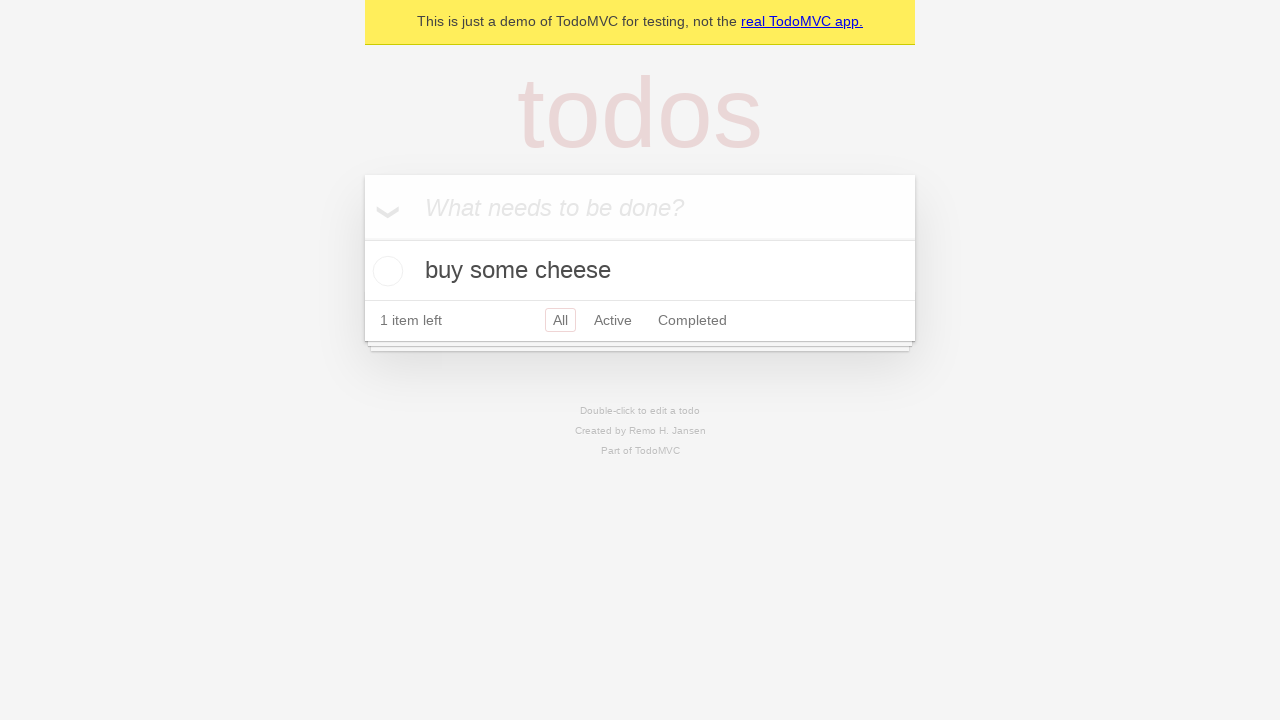

Filled input field with 'feed the cat' on internal:attr=[placeholder="What needs to be done?"i]
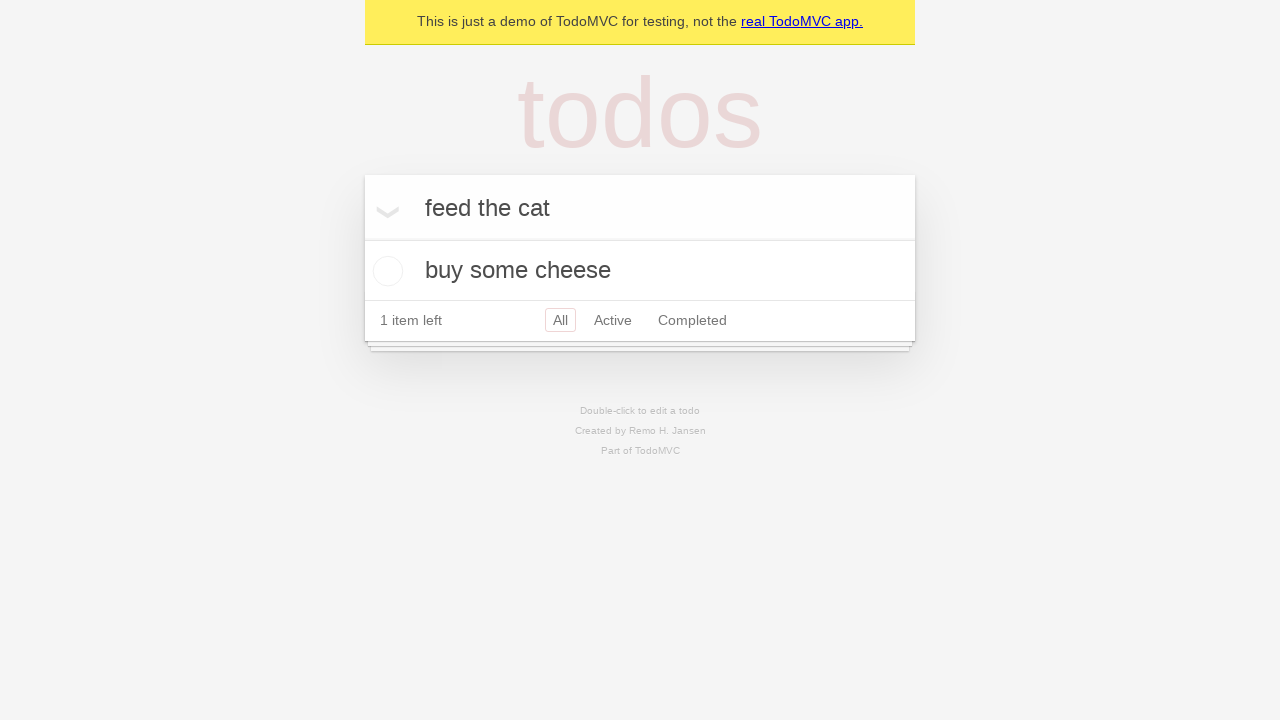

Pressed Enter to add second todo item on internal:attr=[placeholder="What needs to be done?"i]
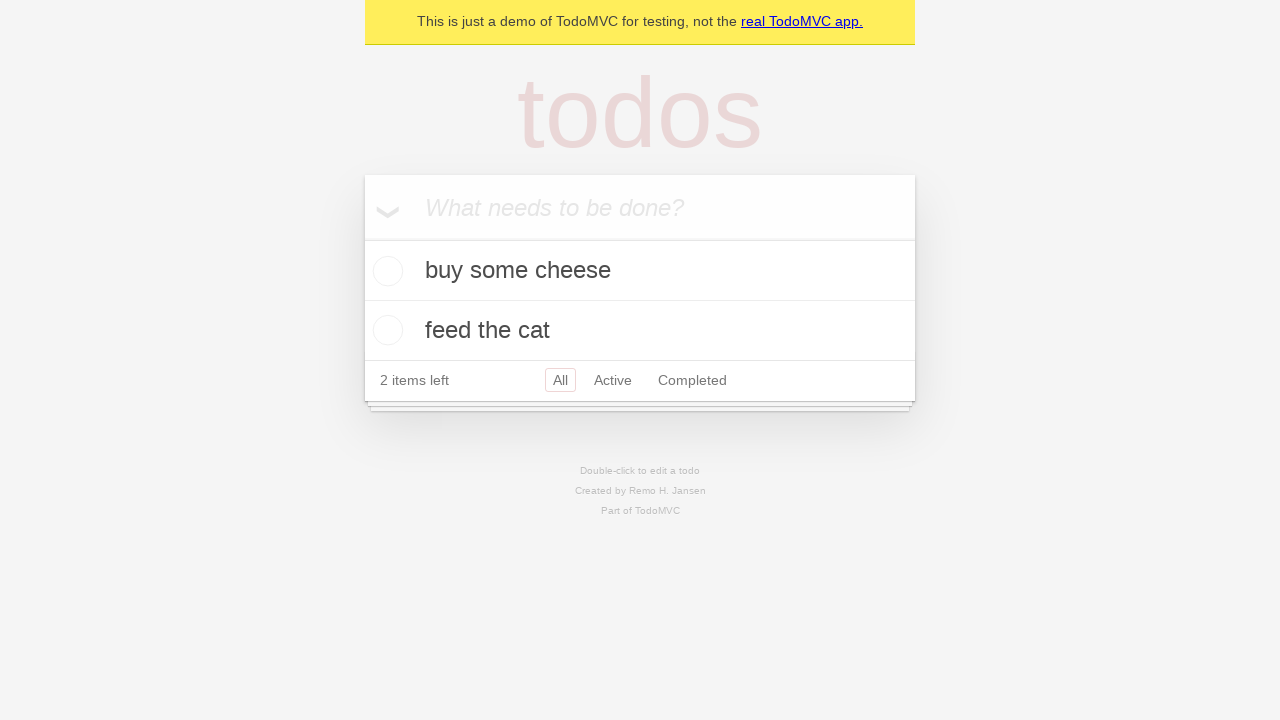

Filled input field with 'book a doctors appointment' on internal:attr=[placeholder="What needs to be done?"i]
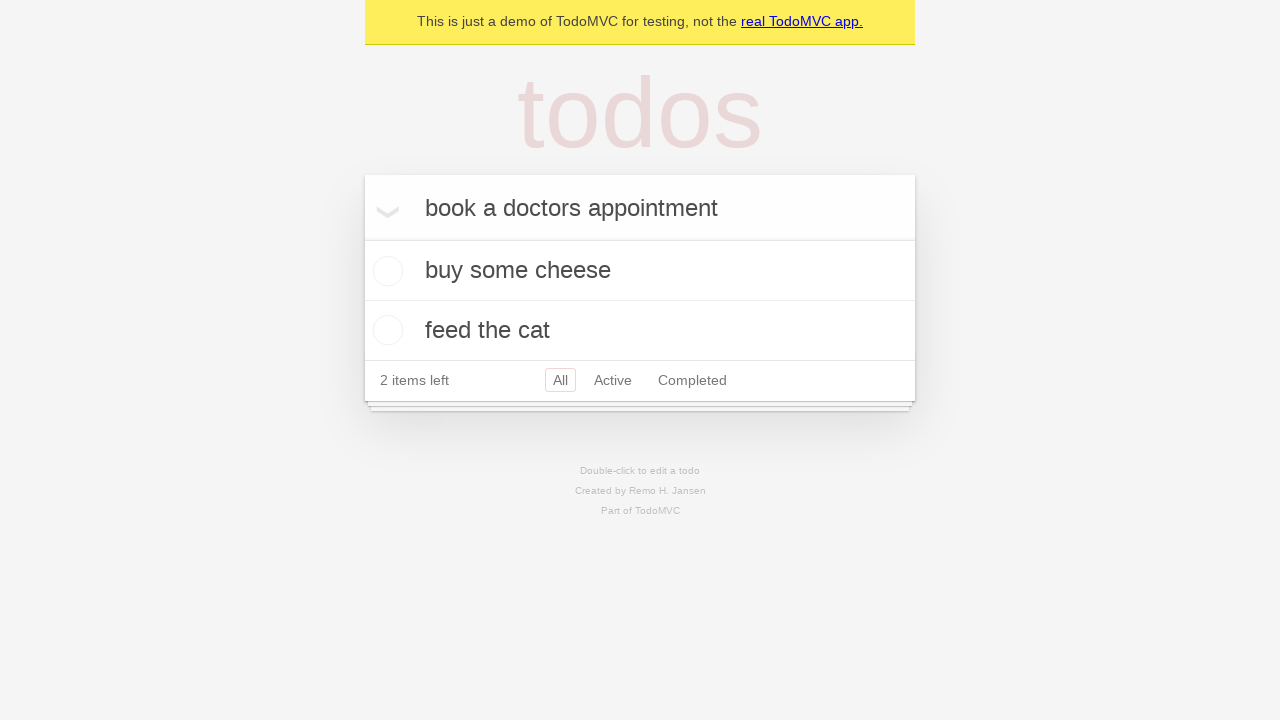

Pressed Enter to add third todo item on internal:attr=[placeholder="What needs to be done?"i]
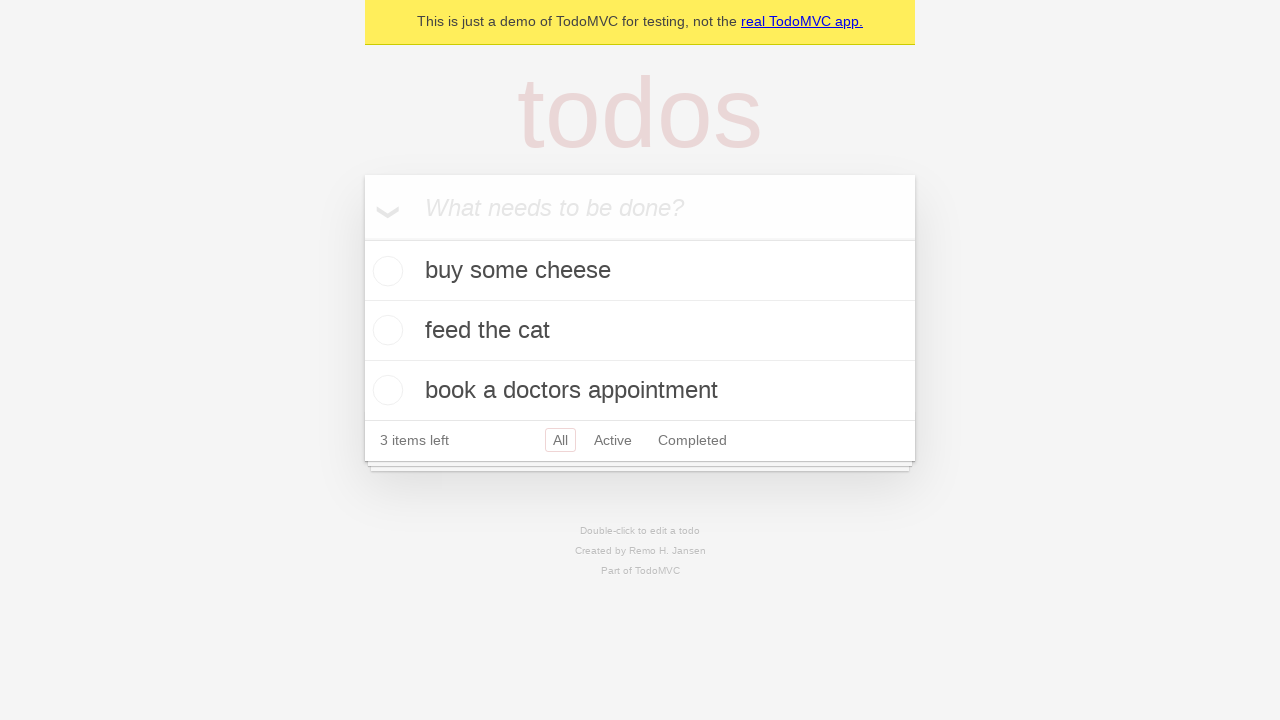

Checked the 'Mark all as complete' toggle to mark all items as complete at (362, 238) on internal:label="Mark all as complete"i
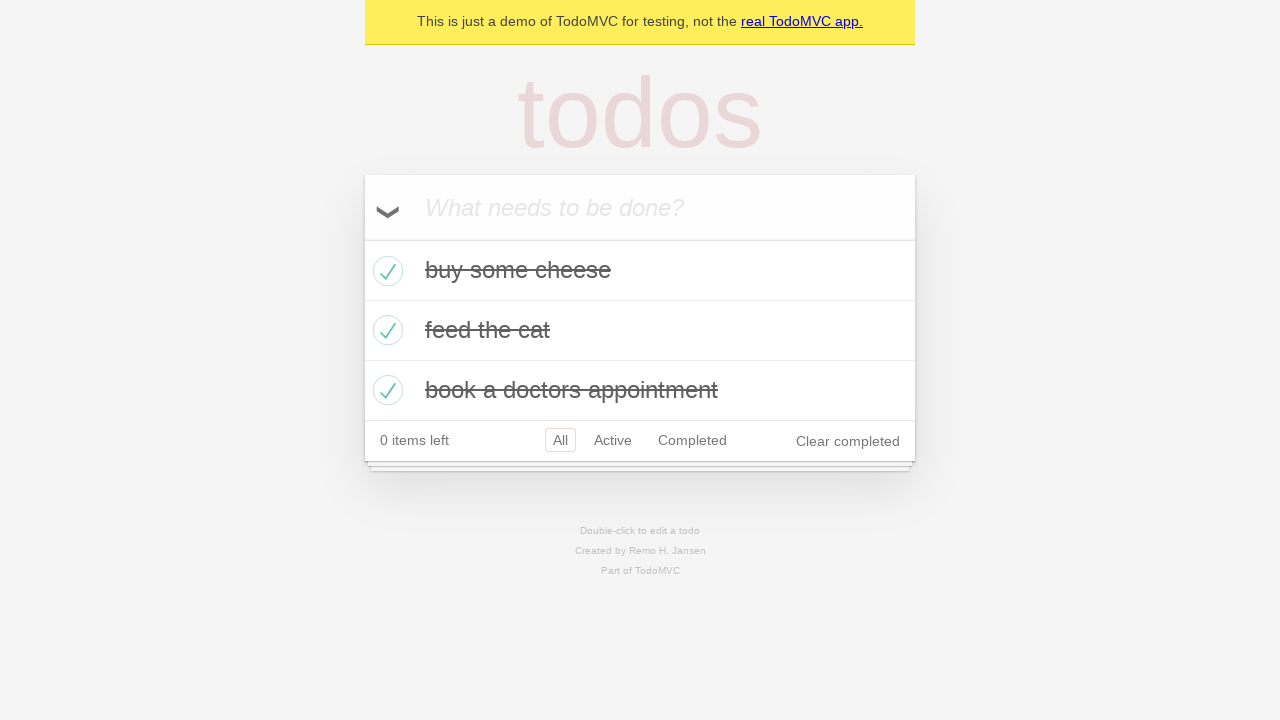

Unchecked the 'Mark all as complete' toggle to clear complete state of all items at (362, 238) on internal:label="Mark all as complete"i
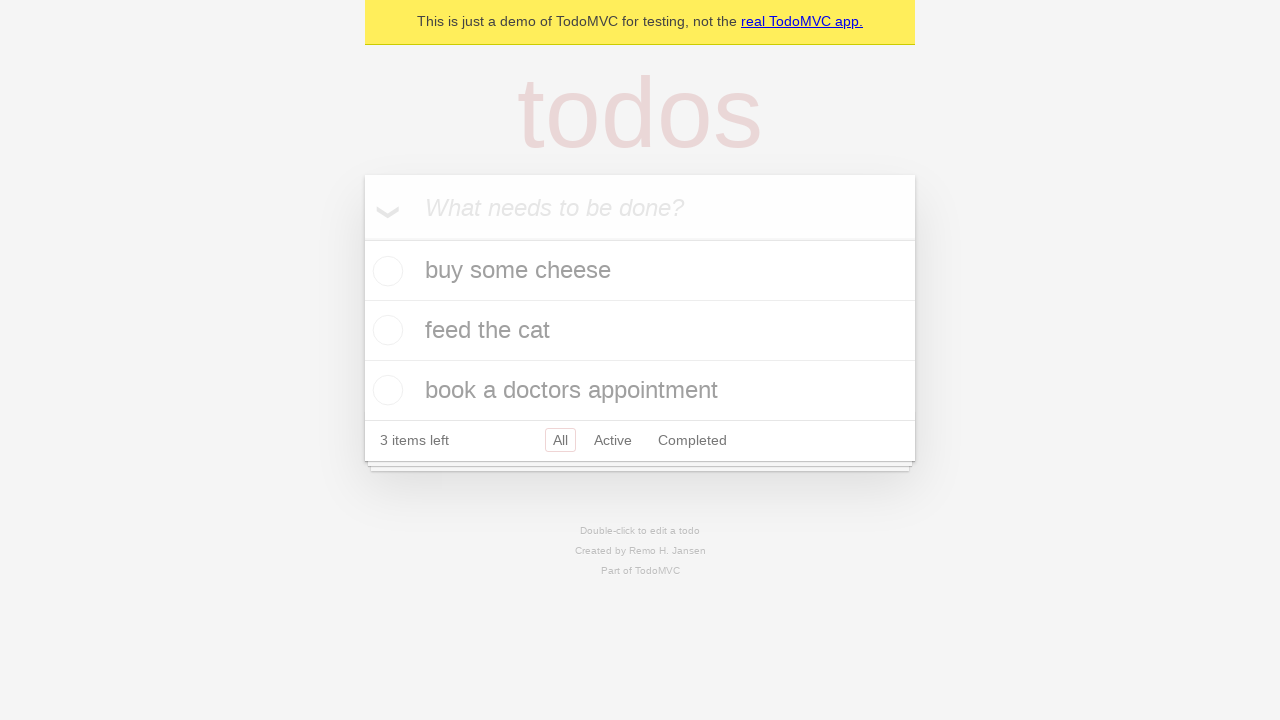

Waited for todo items to be displayed after unchecking mark all as complete
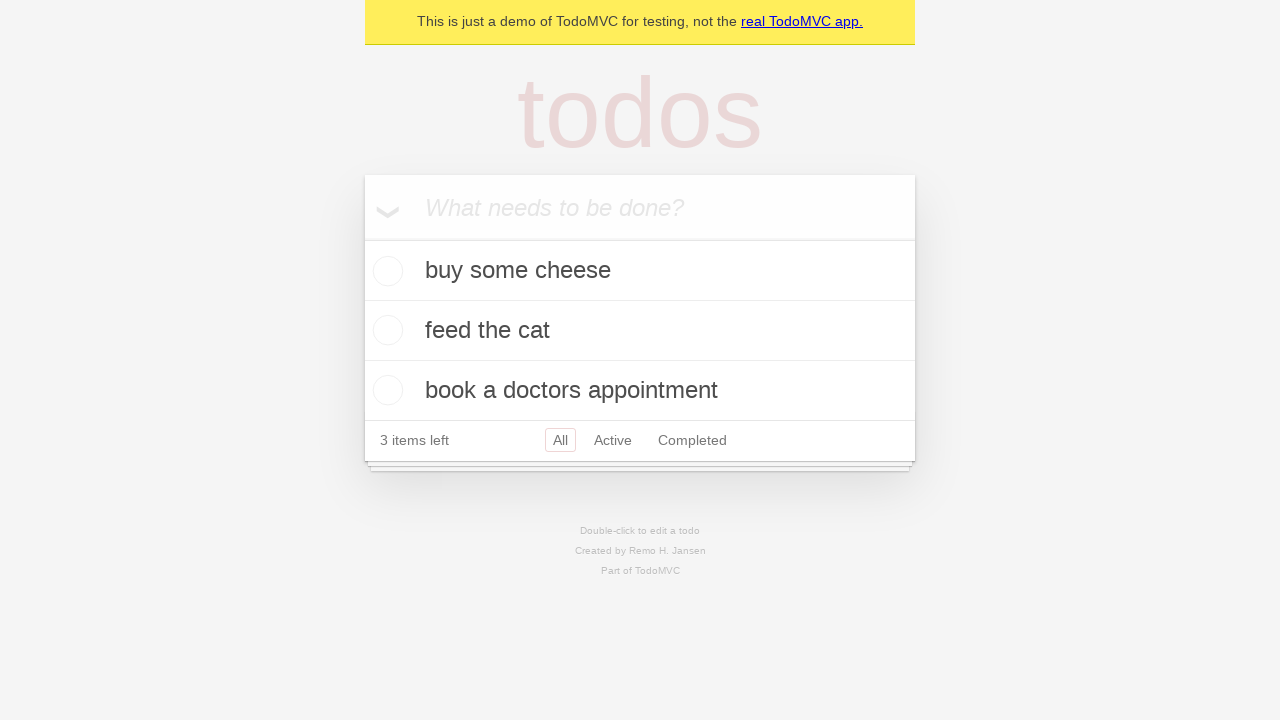

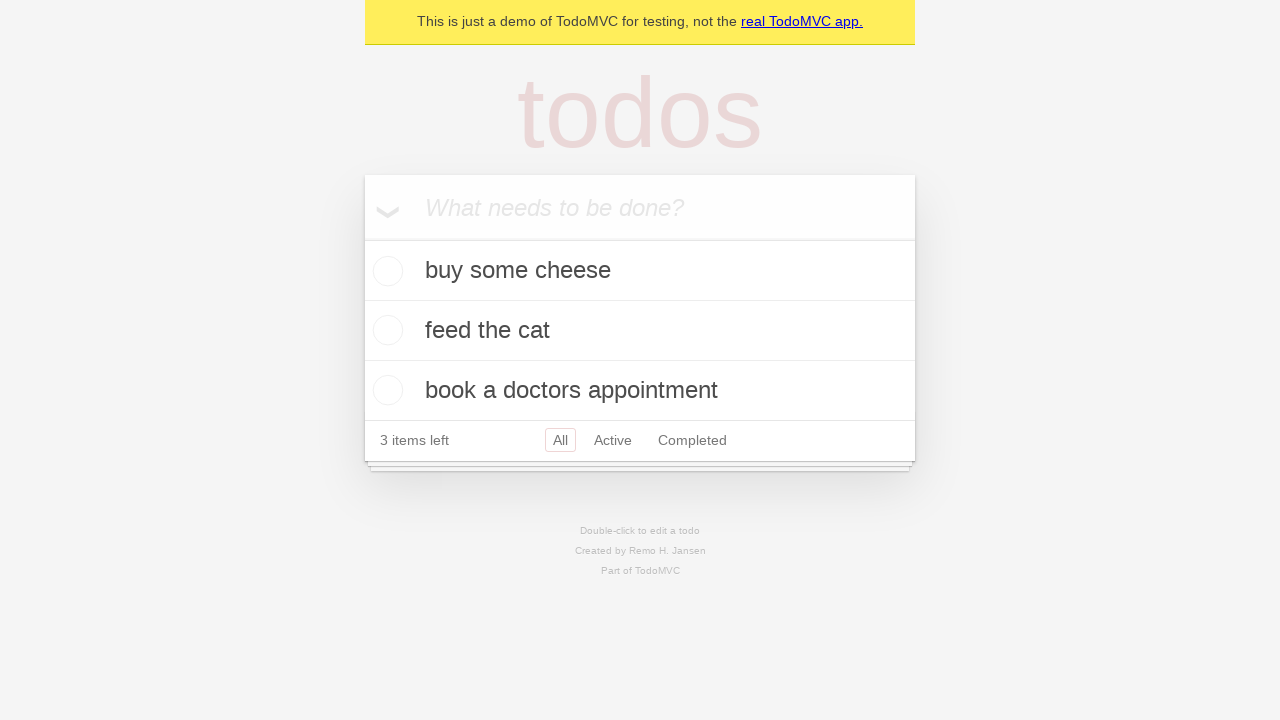